Tests right-click context menu functionality by performing a context click on the A/B Testing link

Starting URL: https://the-internet.herokuapp.com/

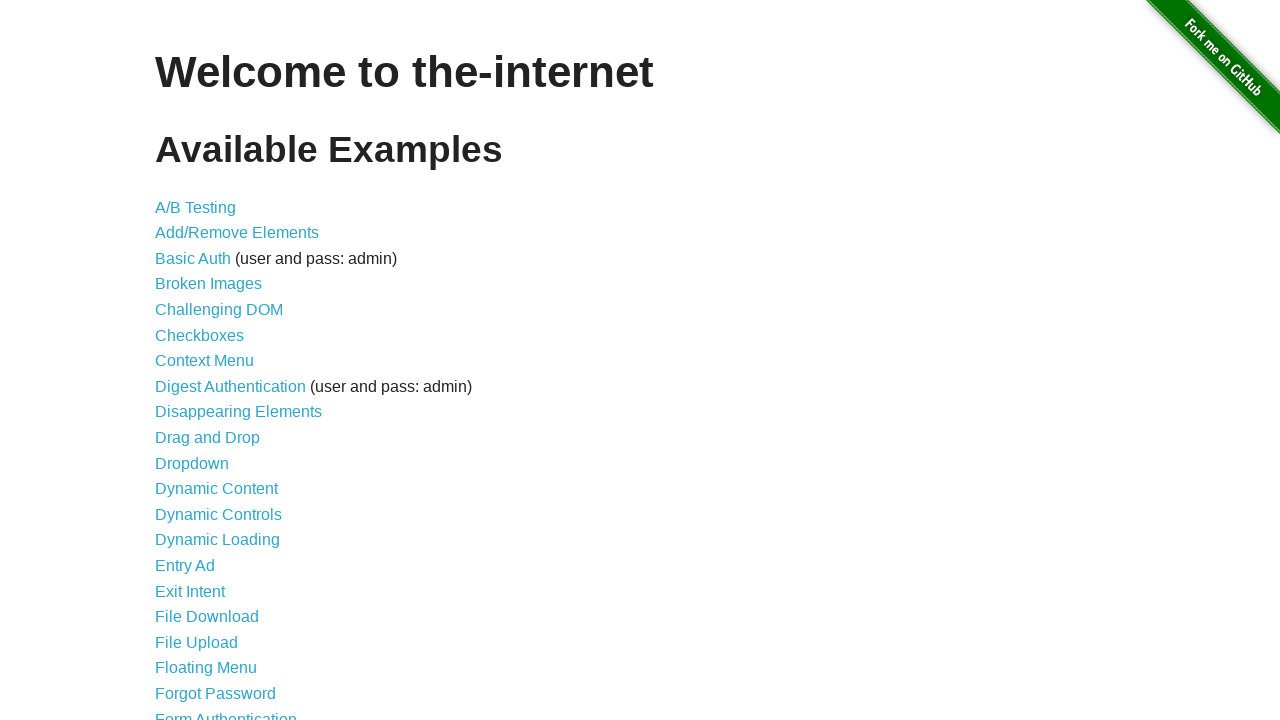

Waited for A/B Testing link to load
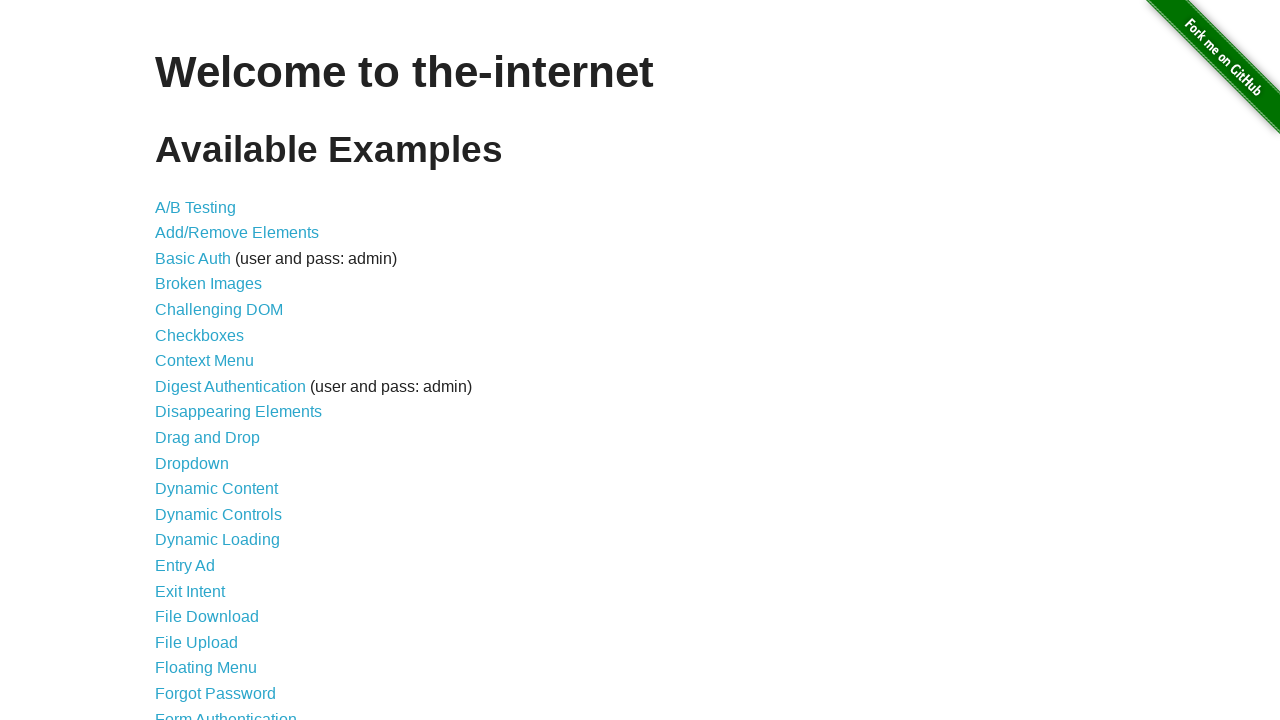

Right-clicked on A/B Testing link to open context menu at (196, 207) on a:has-text('A/B Testing')
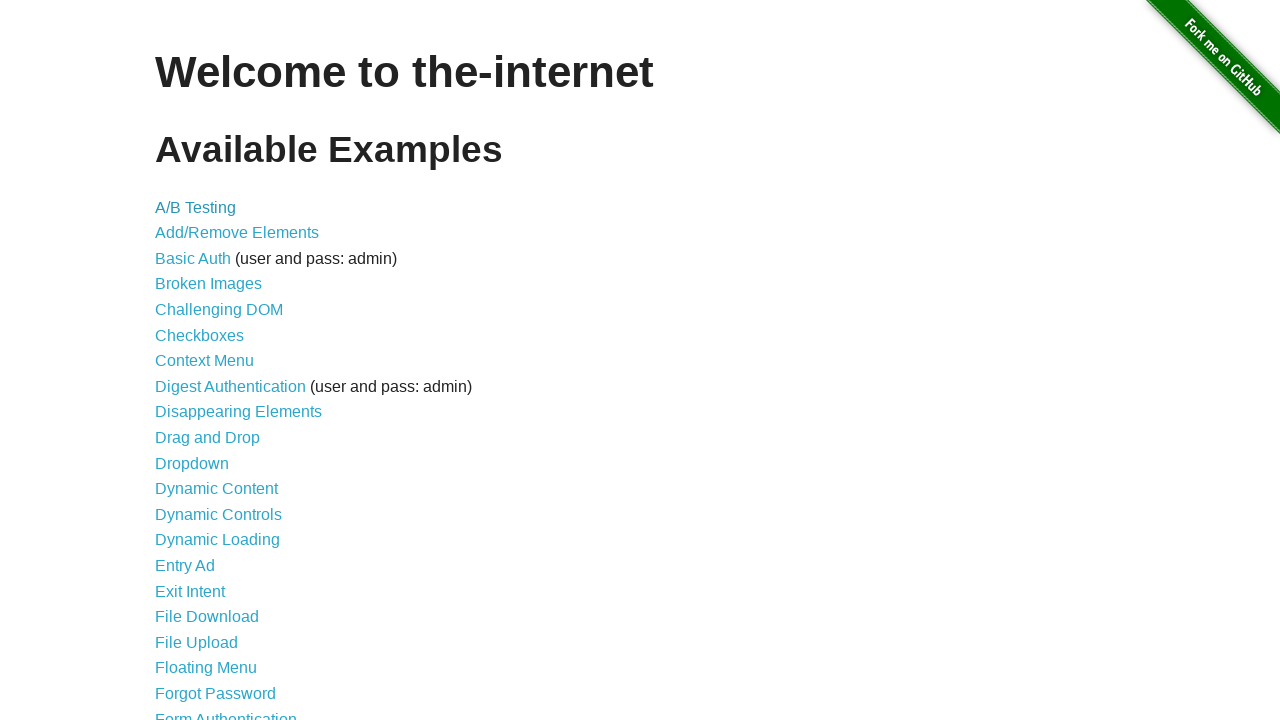

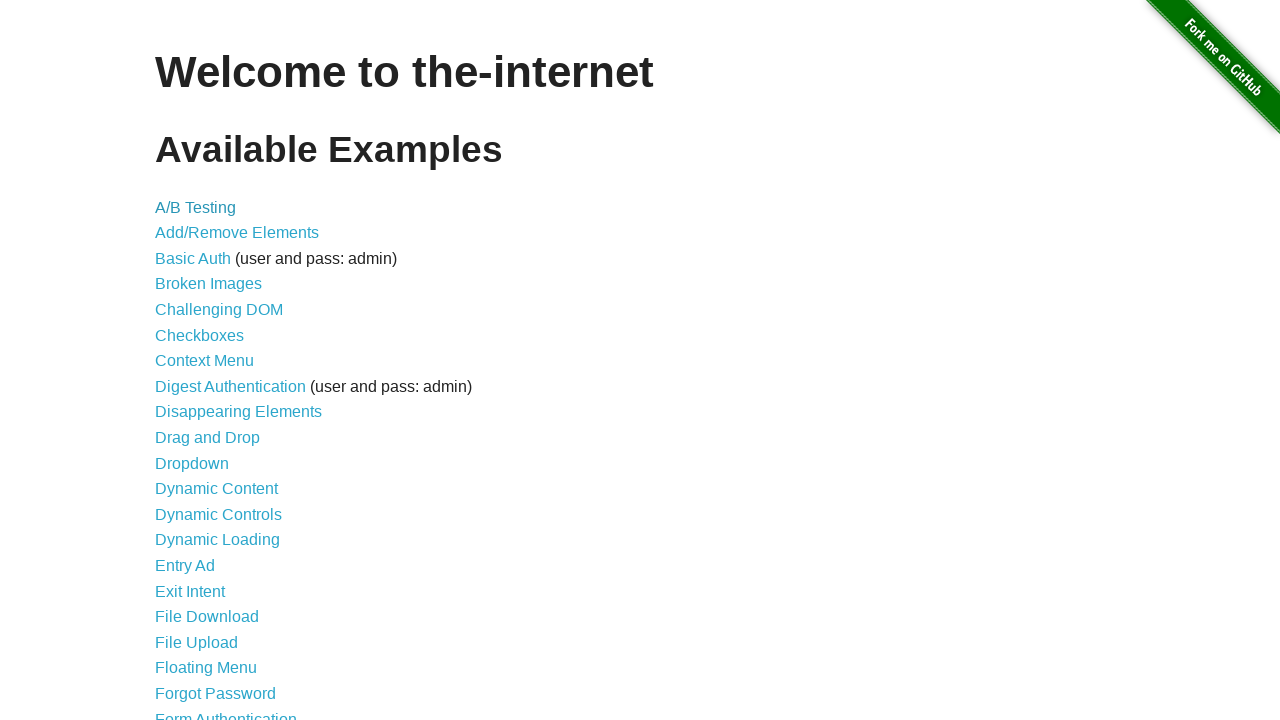